Tests user registration by clicking the register link and filling out the registration form with user details provided via DataTable

Starting URL: https://parabank.parasoft.com/parabank/index.htm

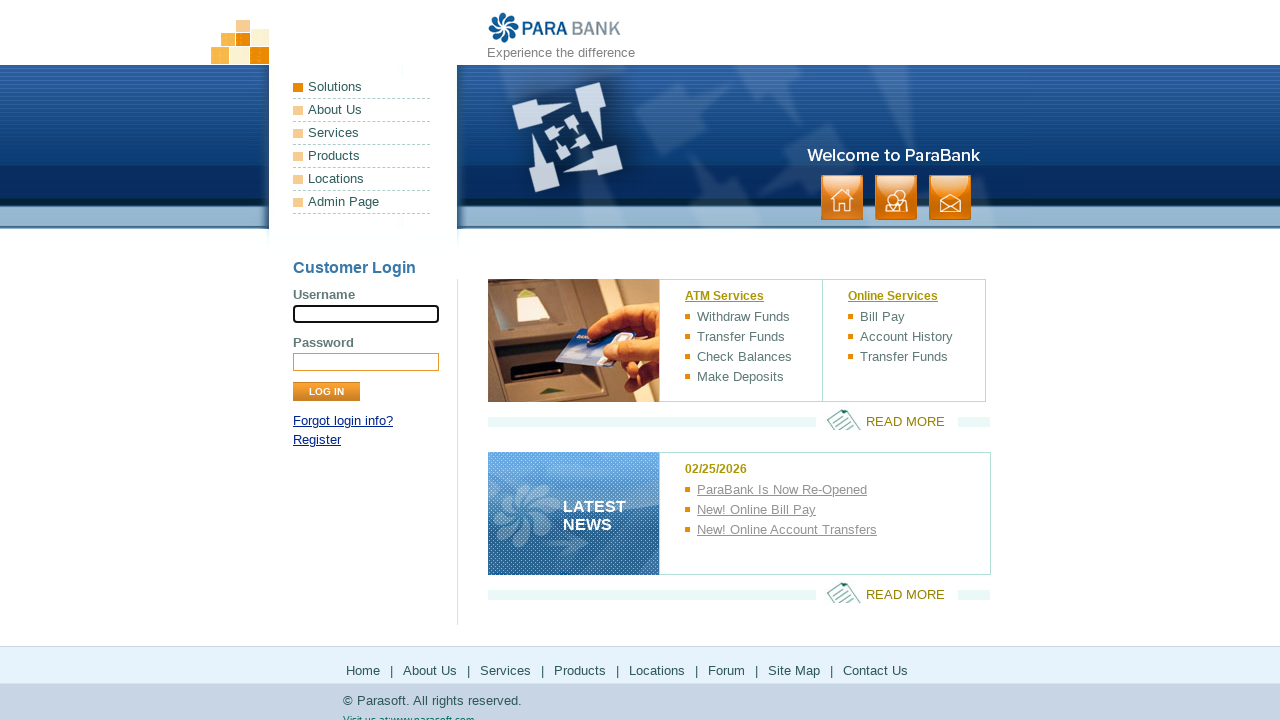

Clicked Register link from home page at (317, 440) on xpath=//a[contains(@href, 'register.htm')]
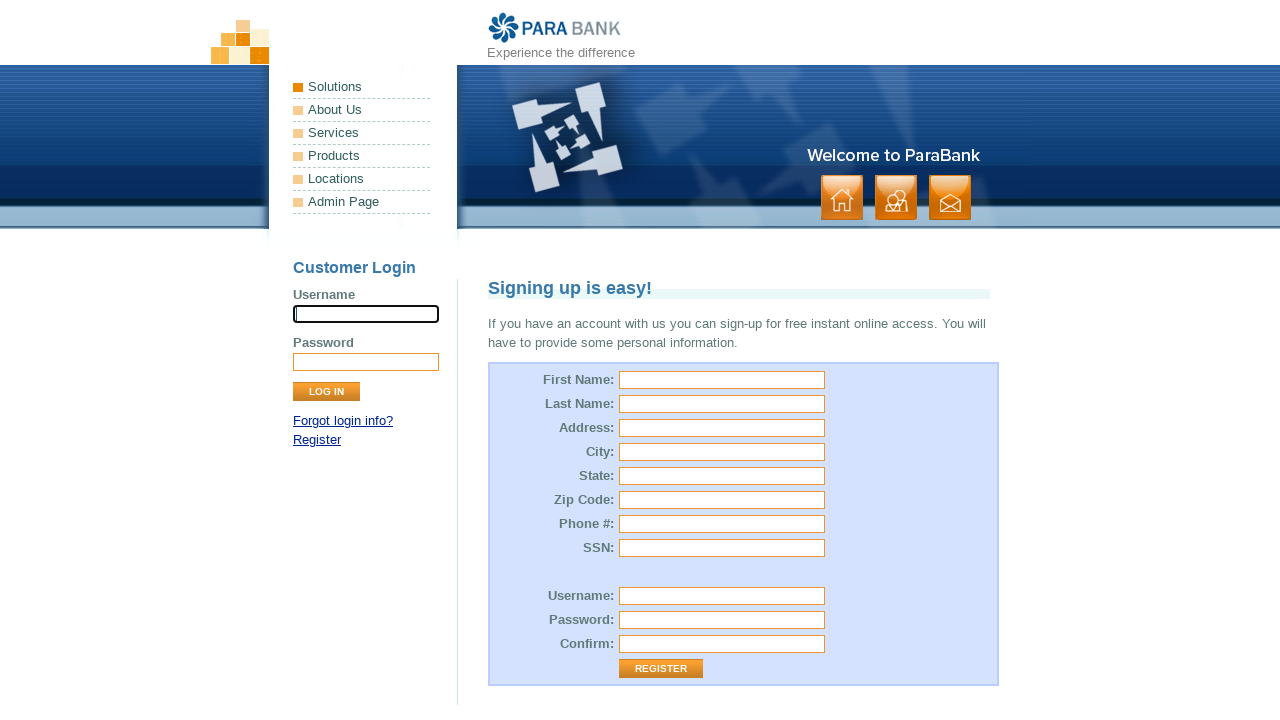

Filled first name field with 'John' on input#customer\.firstName
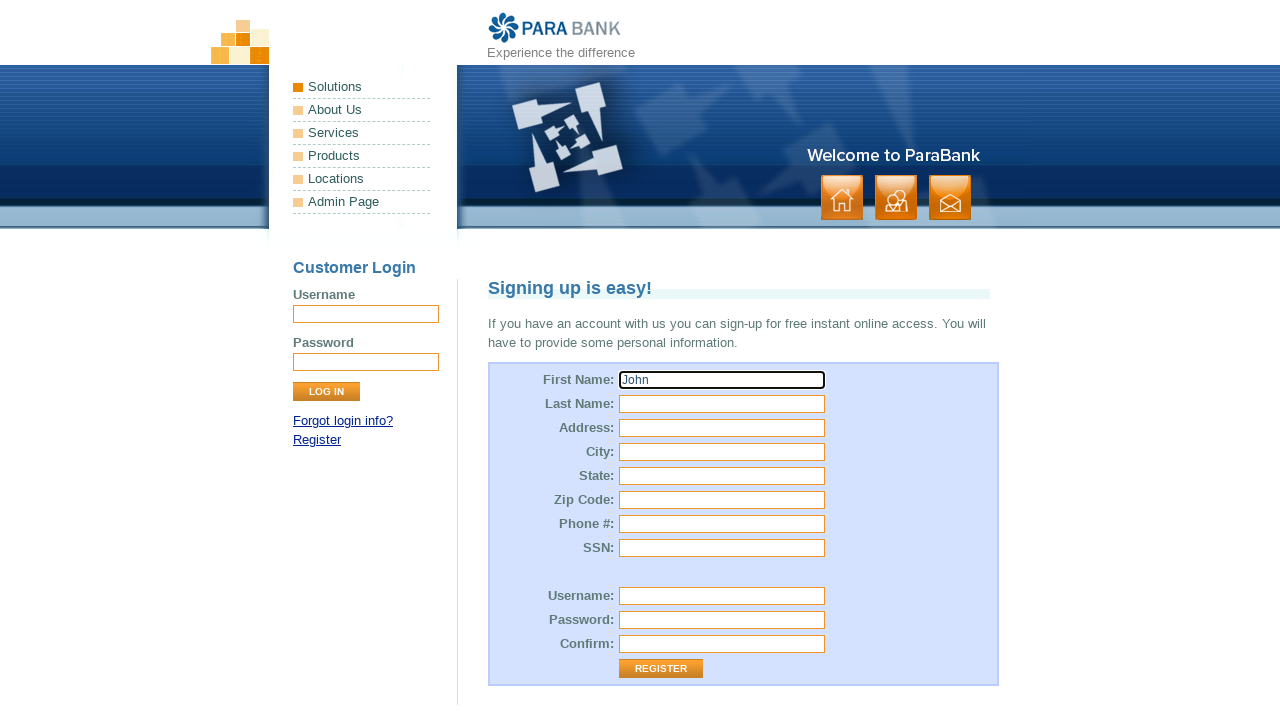

Filled last name field with 'Smith' on input#customer\.lastName
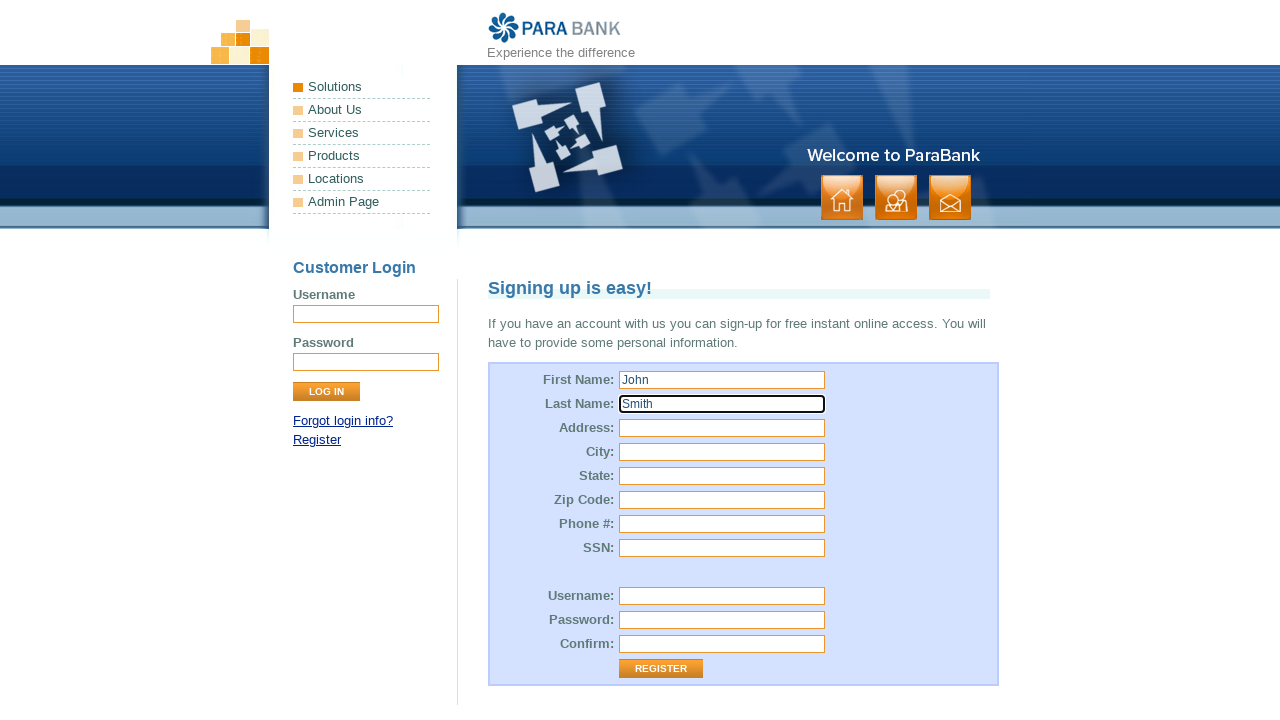

Filled street address field with '123 Main Street' on input#customer\.address\.street
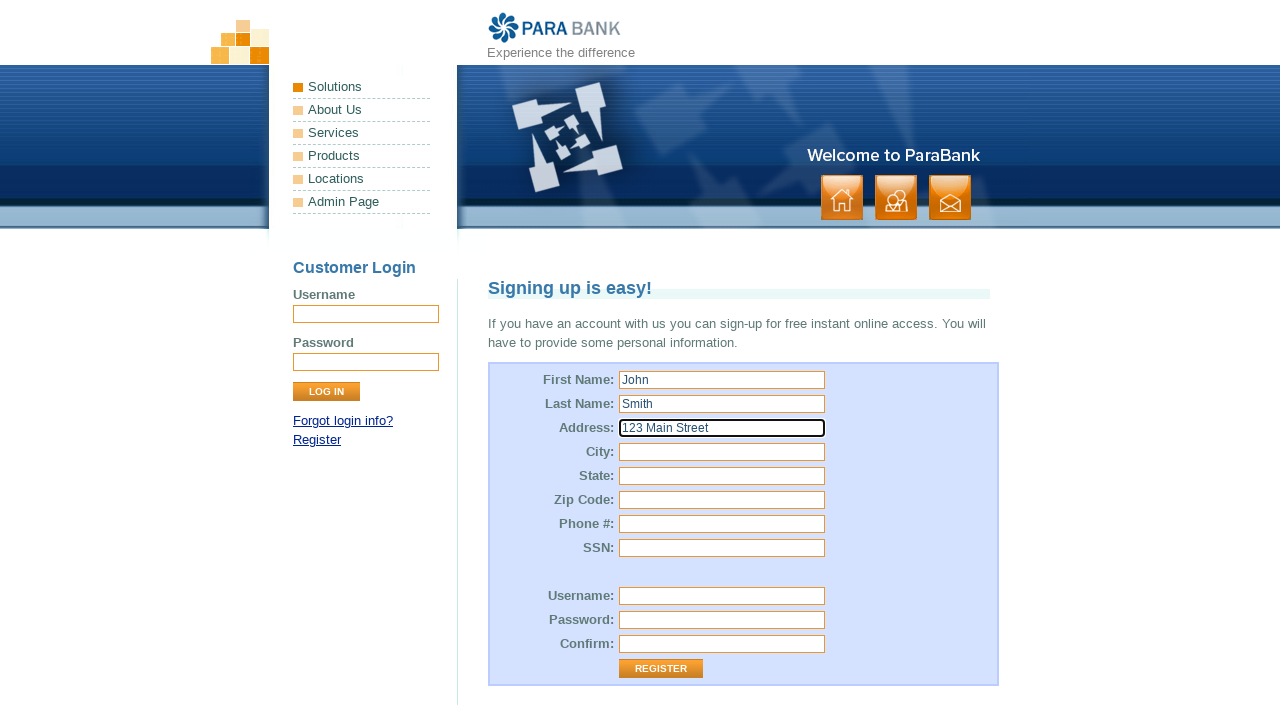

Filled city field with 'New York' on input#customer\.address\.city
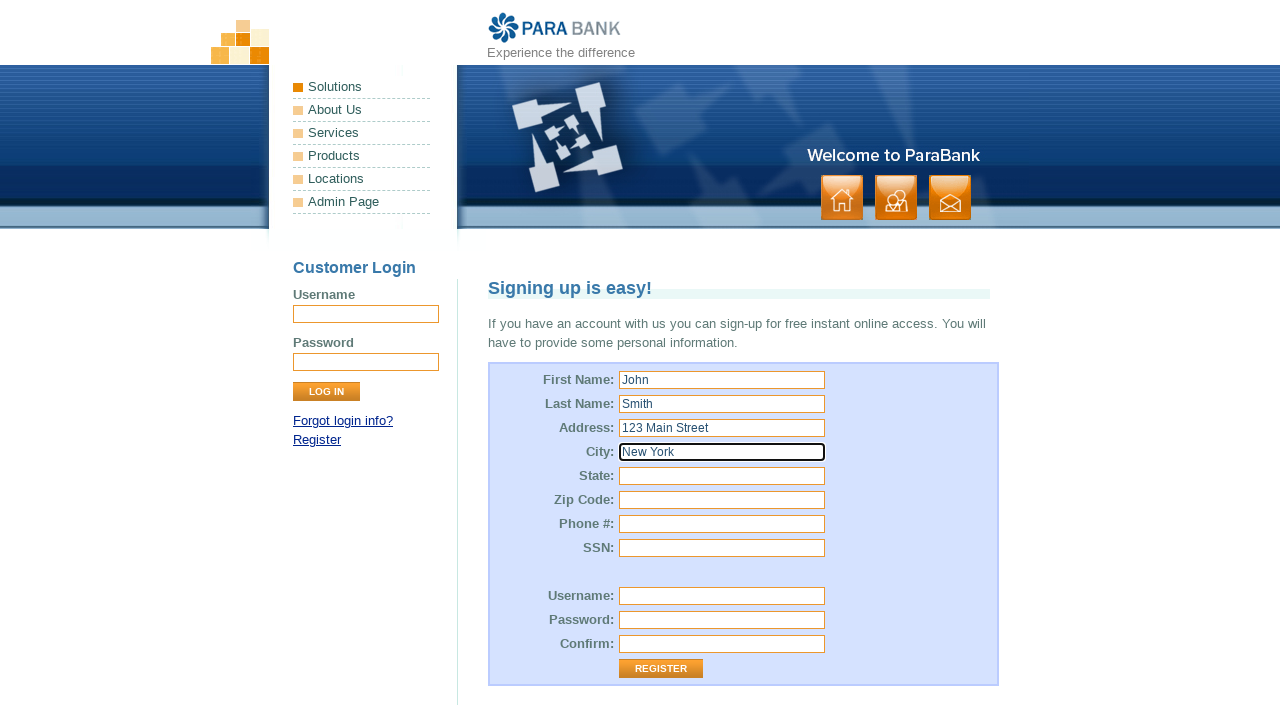

Filled state field with 'NY' on input#customer\.address\.state
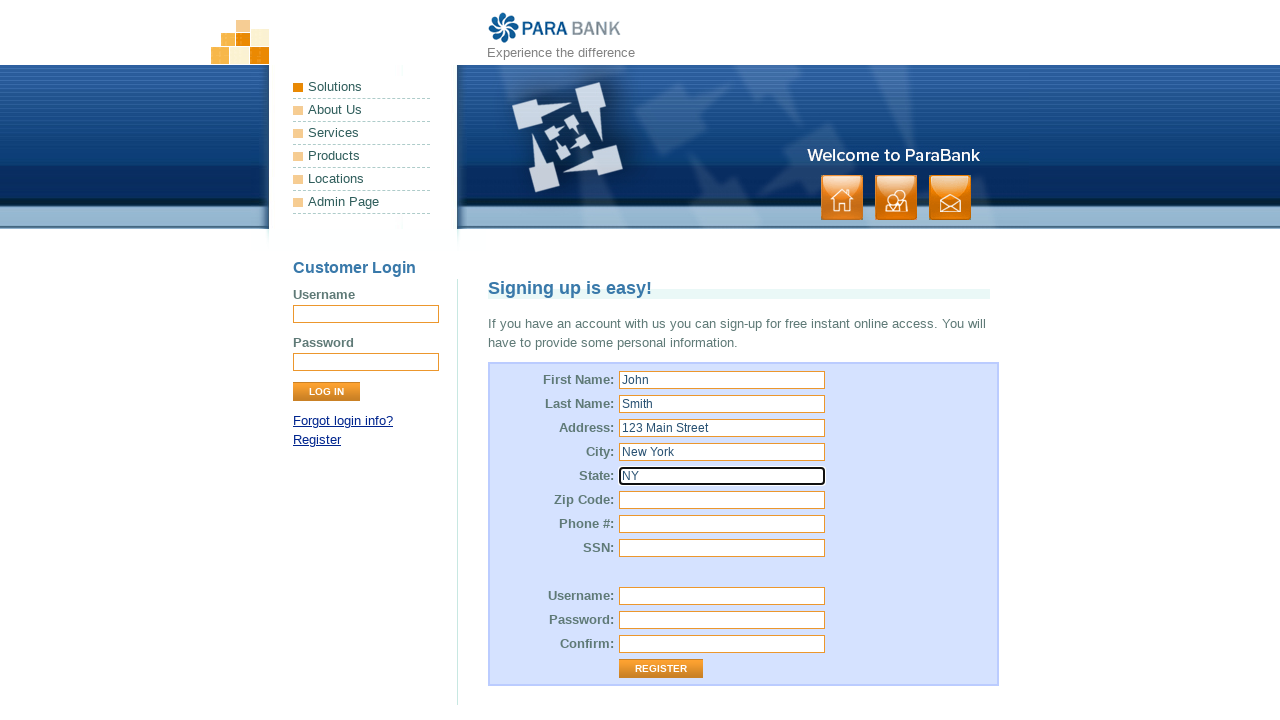

Filled zip code field with '10001' on input#customer\.address\.zipCode
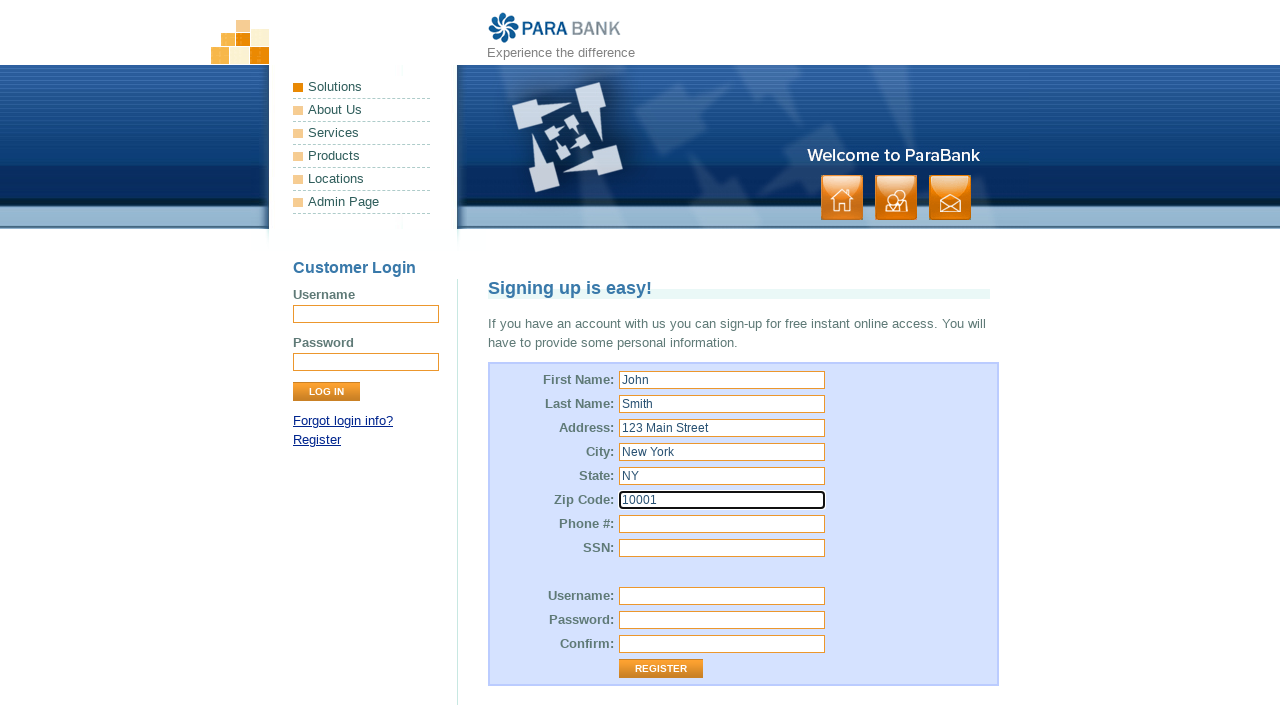

Filled phone number field with '5551234567' on input#customer\.phoneNumber
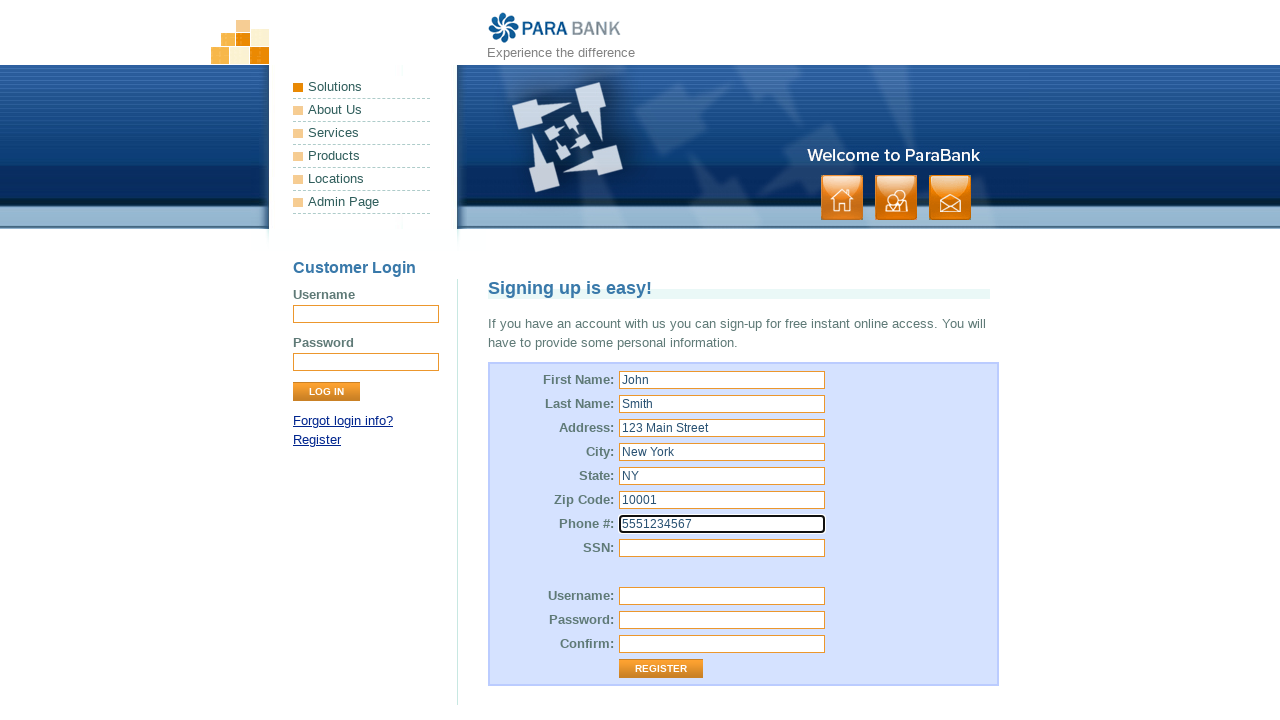

Filled SSN field with '123456789' on input#customer\.ssn
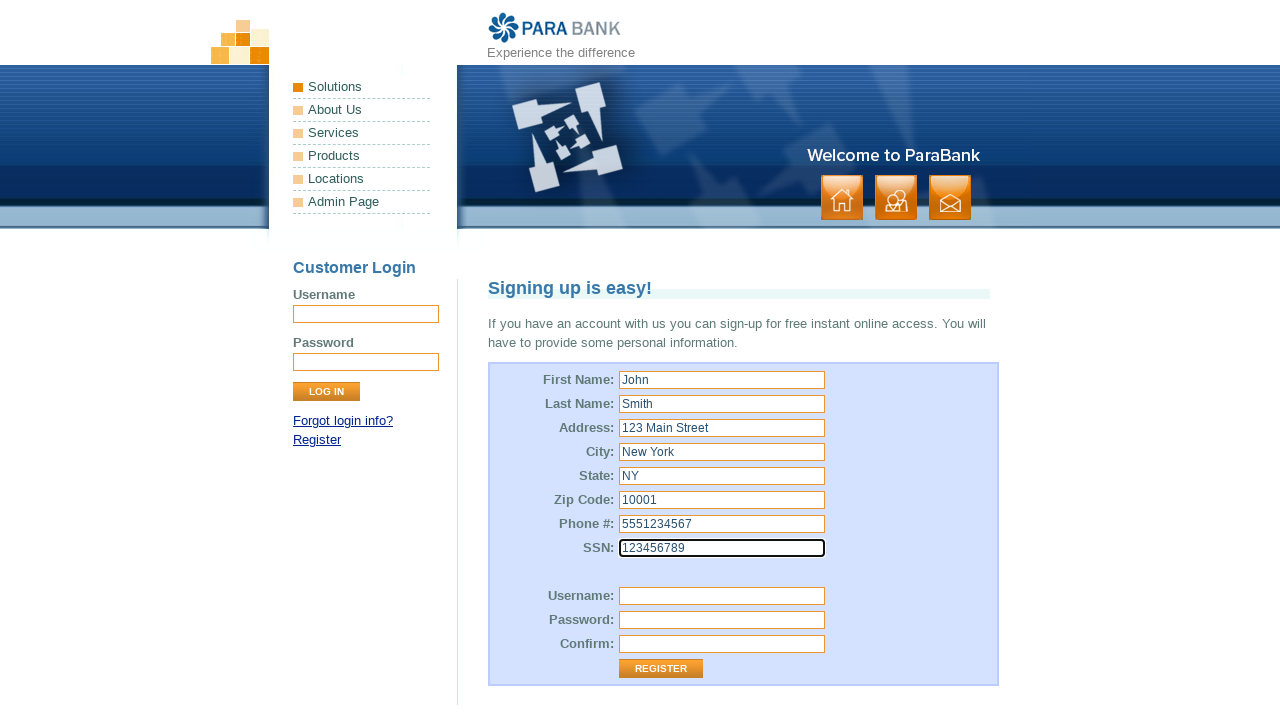

Filled username field with 'Jewel2033' on input#customer\.username
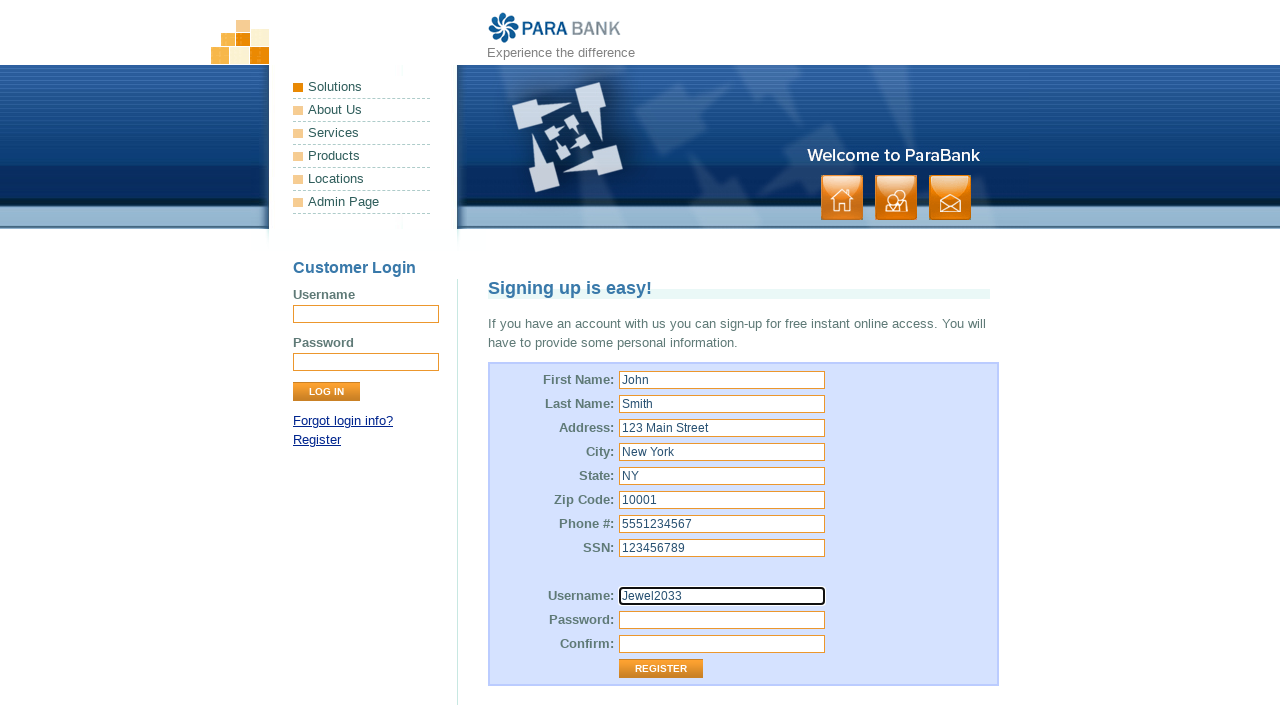

Filled password field with 'Jewel2033' on input#customer\.password
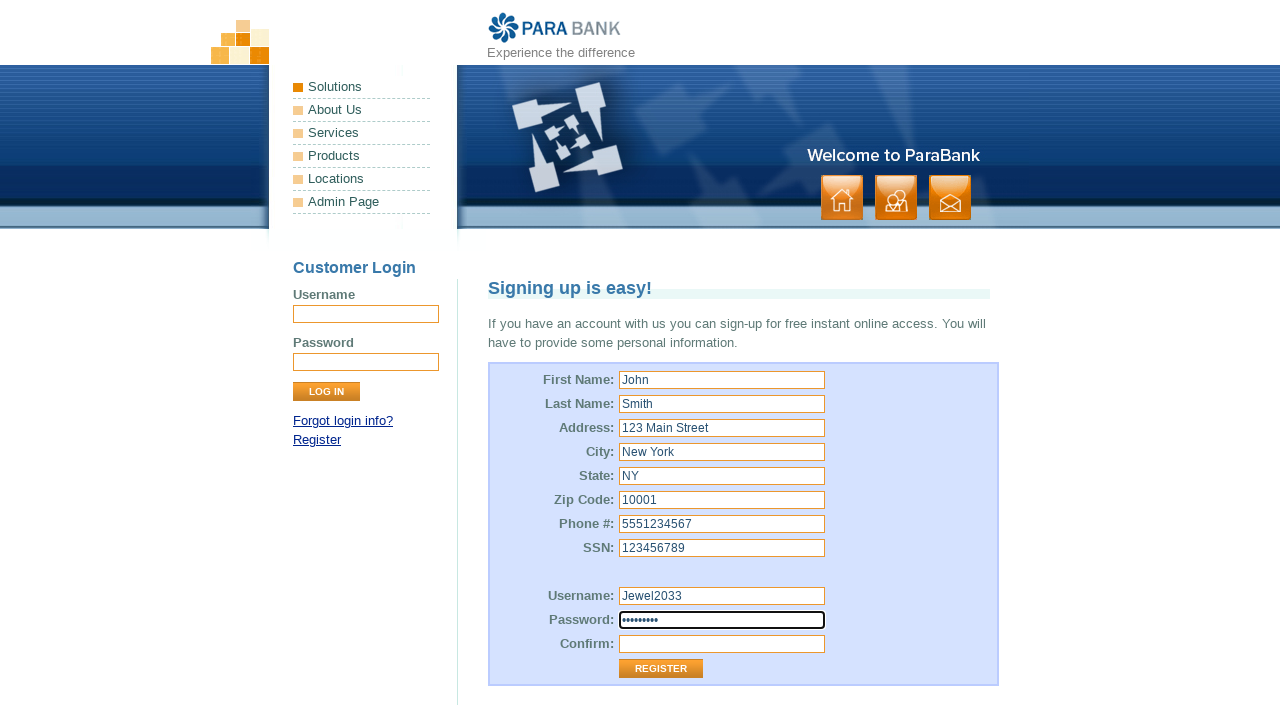

Filled repeated password field with 'Jewel2033' on input#repeatedPassword
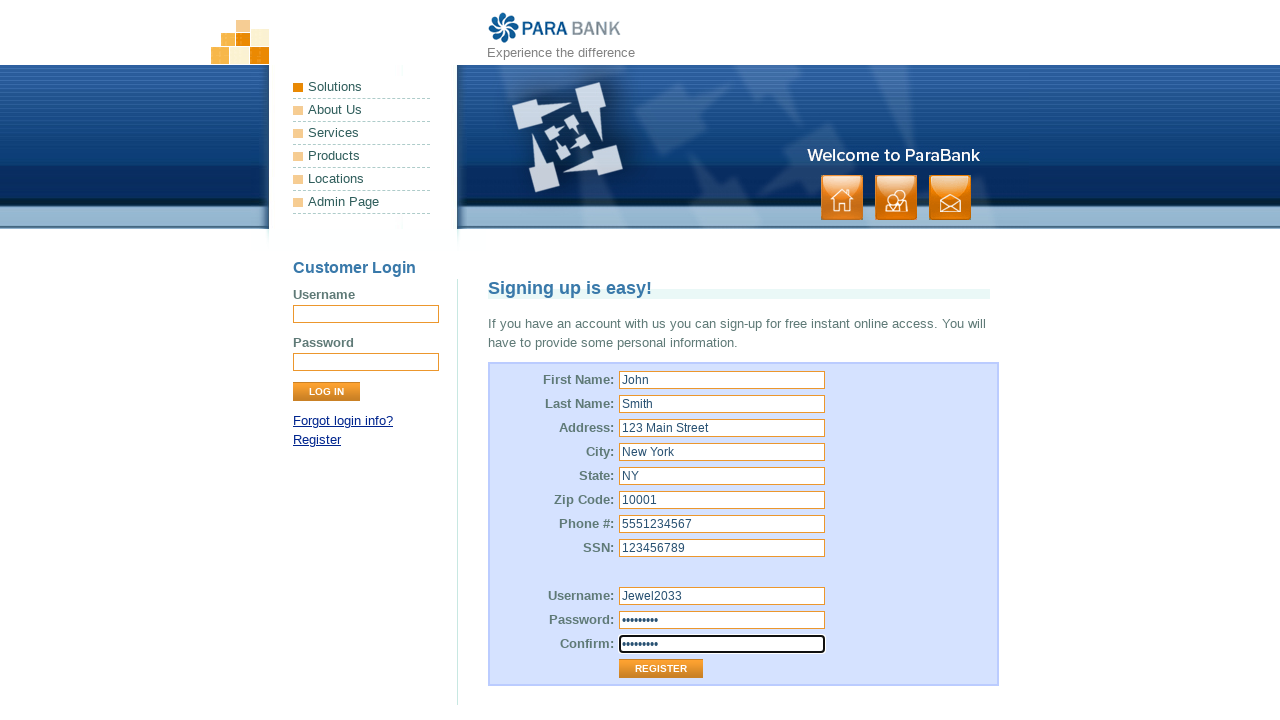

Clicked Register button to submit registration form at (661, 669) on input[value='Register']
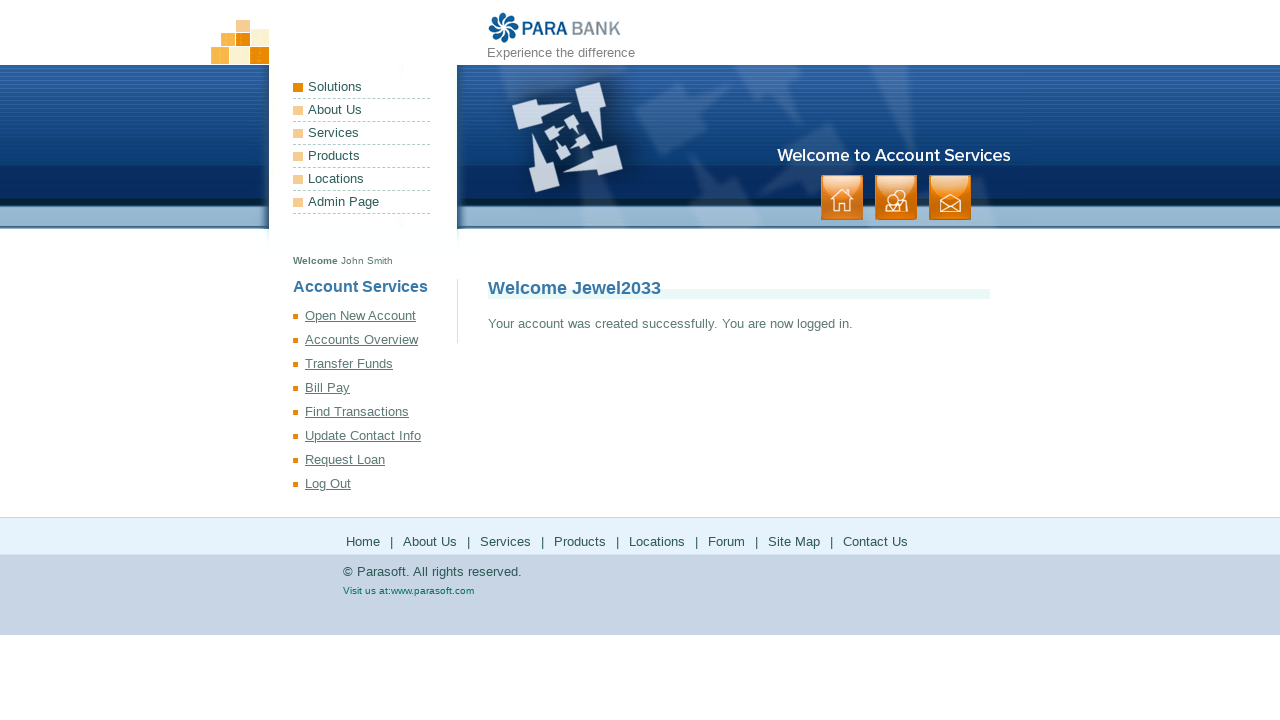

Registration success message displayed
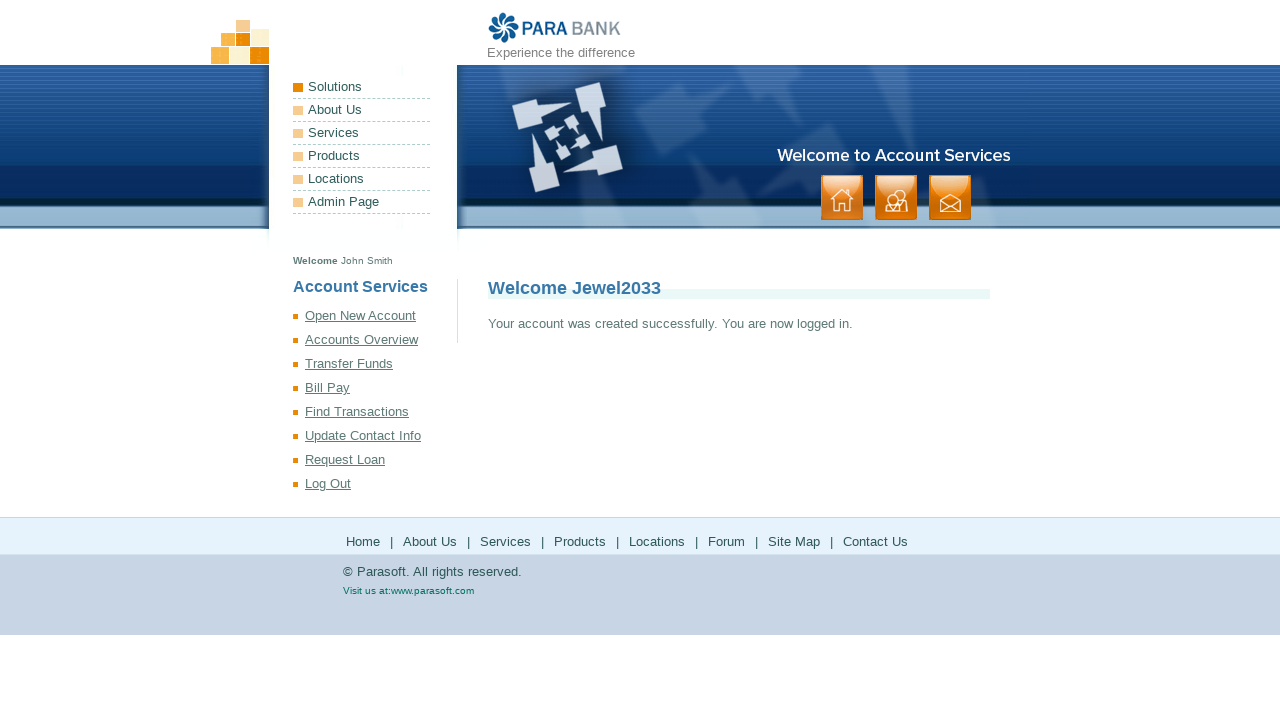

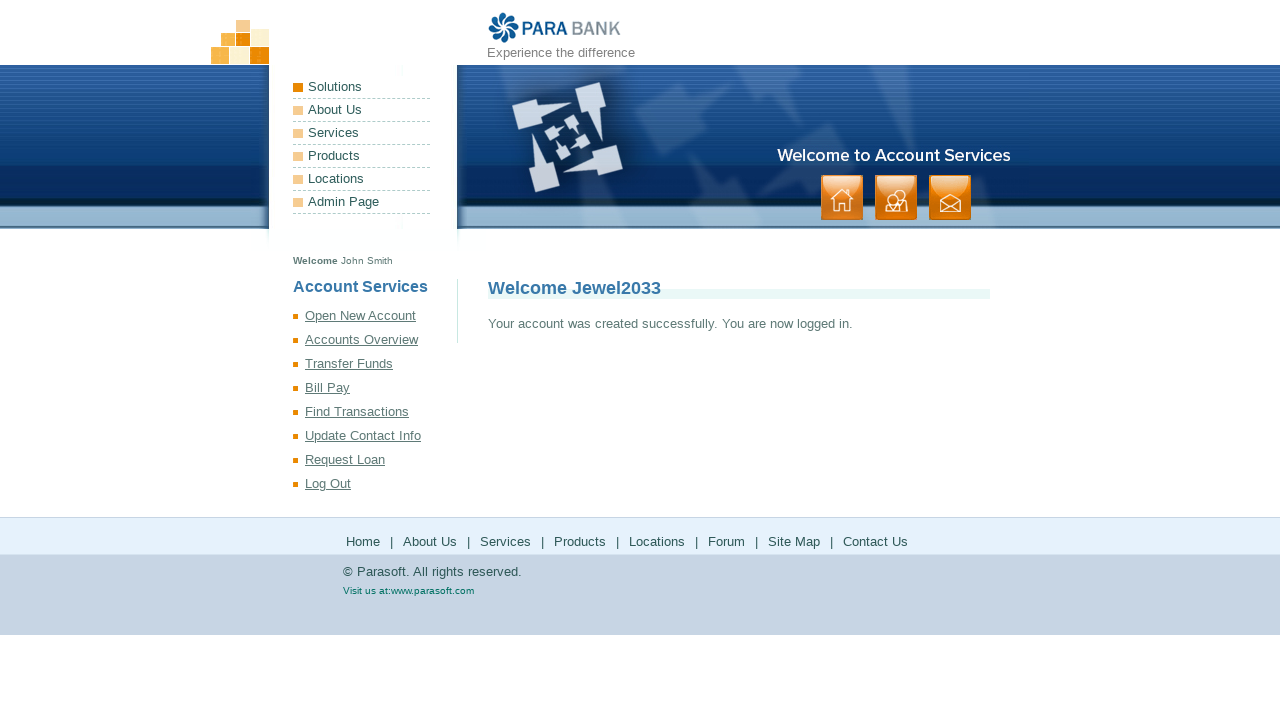